Tests the table filtering functionality by entering "Orange" in the search field and verifying that all filtered results contain the search keyword.

Starting URL: https://rahulshettyacademy.com/seleniumPractise/#/offers

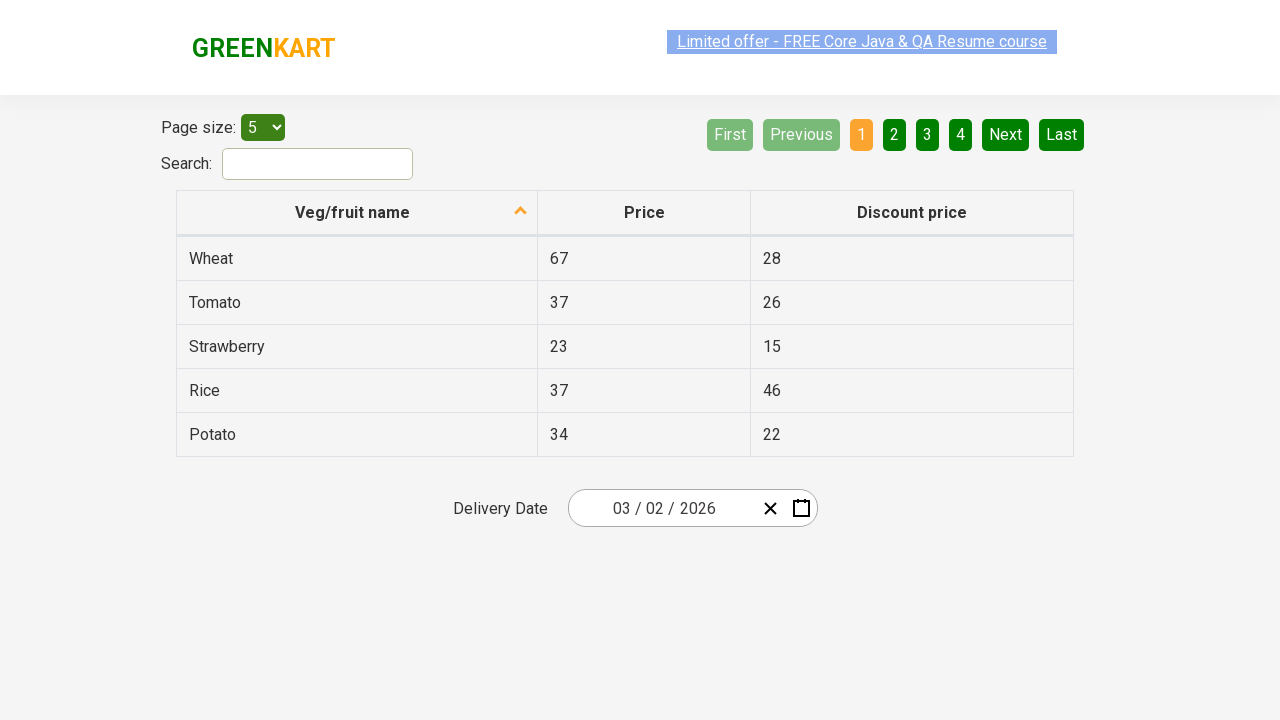

Entered 'Orange' in the search filter field on #search-field
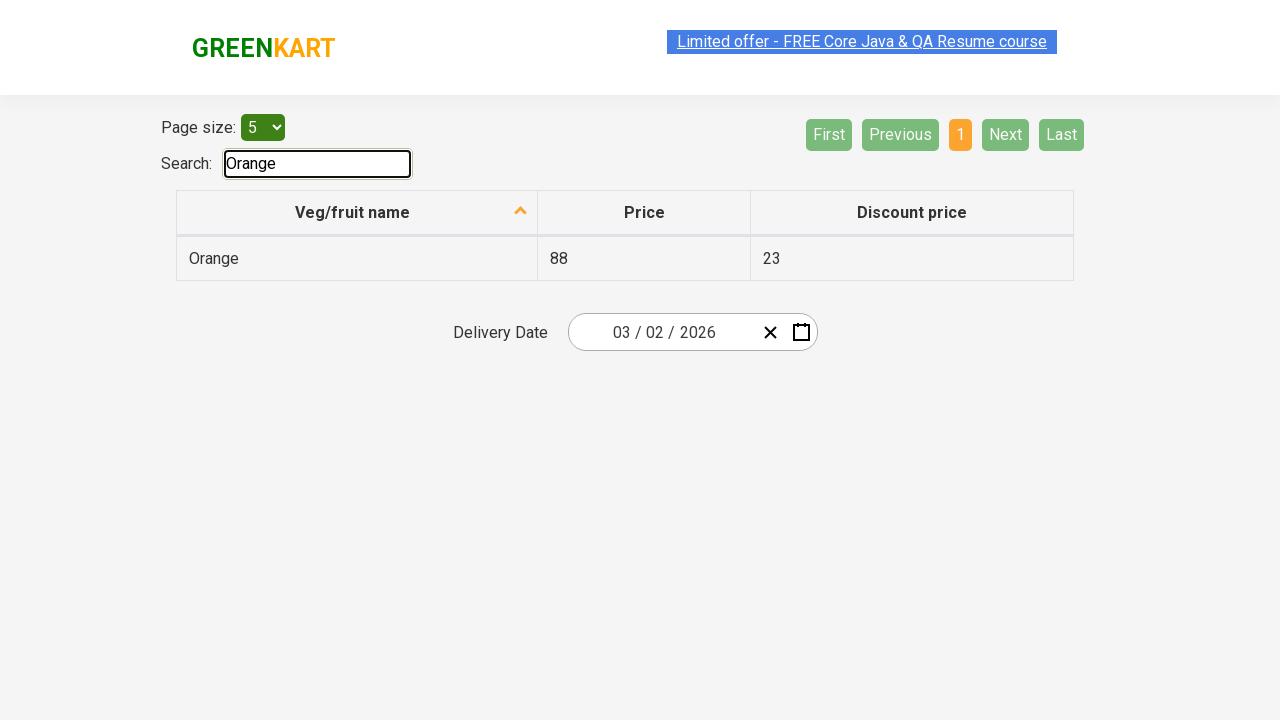

Waited for table to update with filtered results
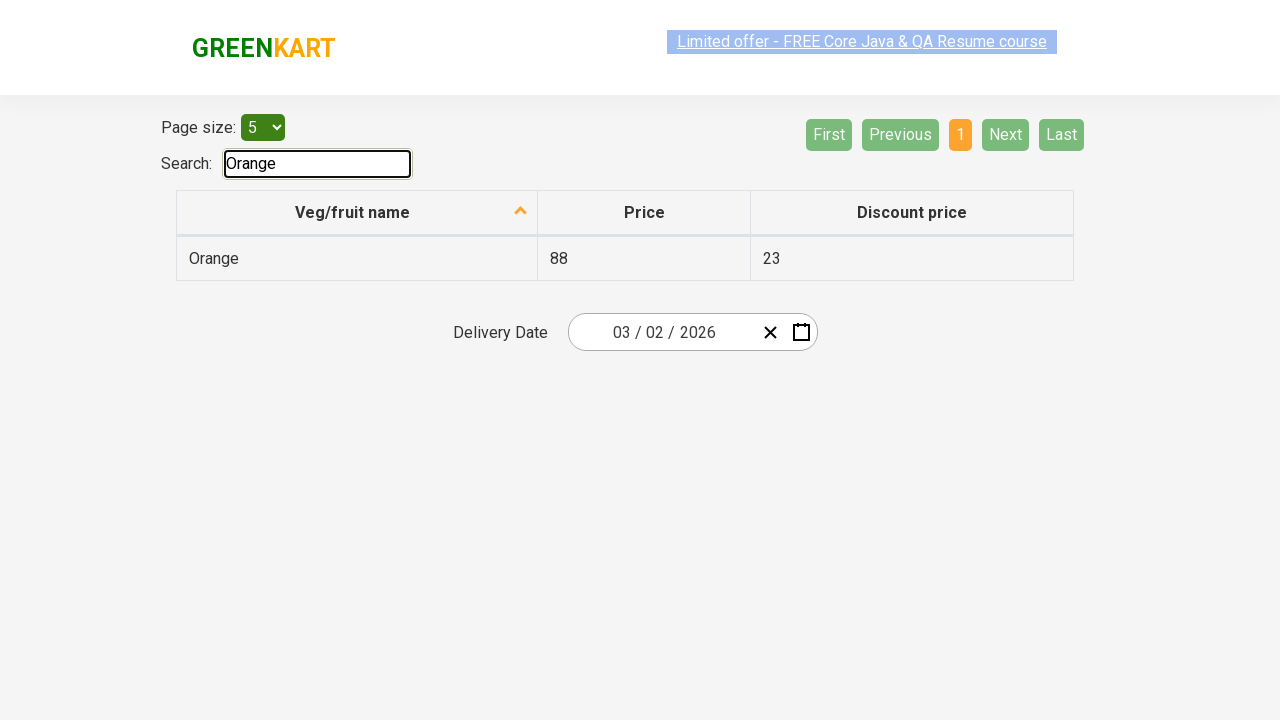

Retrieved all filtered result cells from first column
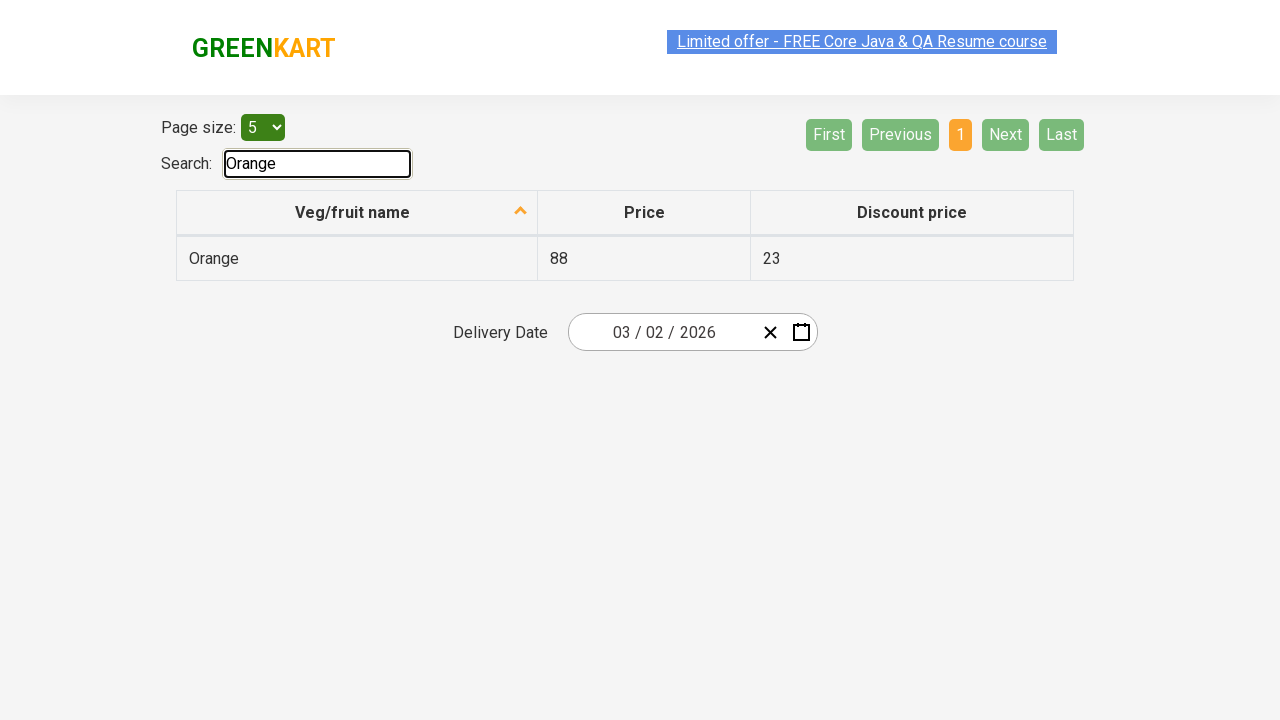

Verified filtered result contains 'Orange': Orange
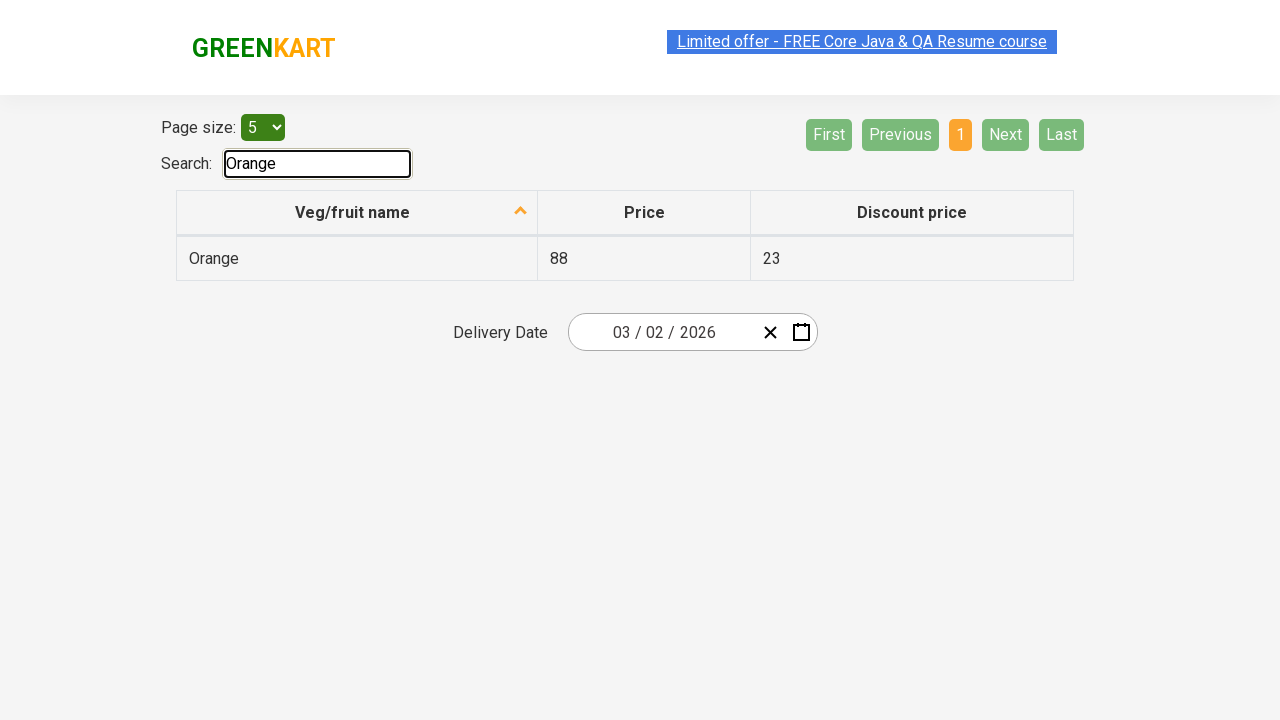

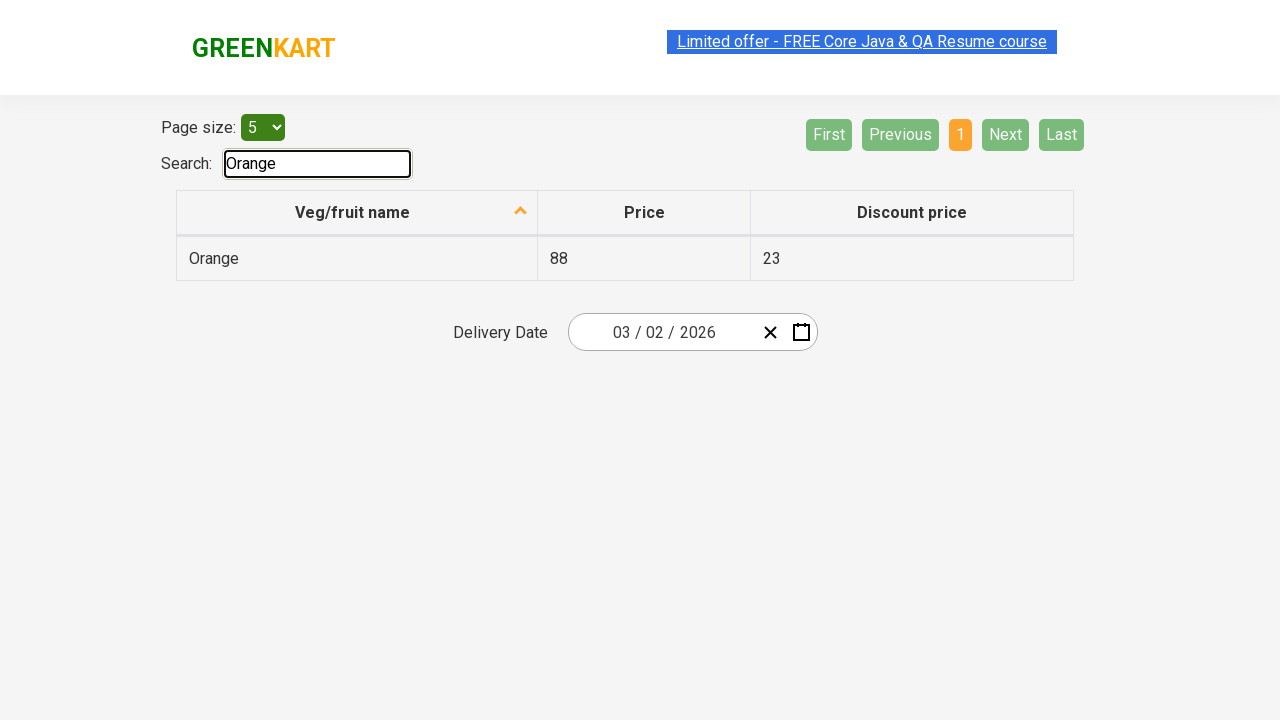